Tests e-commerce workflow by navigating to special offers, selecting a yellow product variant, adding it to cart, and verifying the color in the shopping cart

Starting URL: https://advantageonlineshopping.com

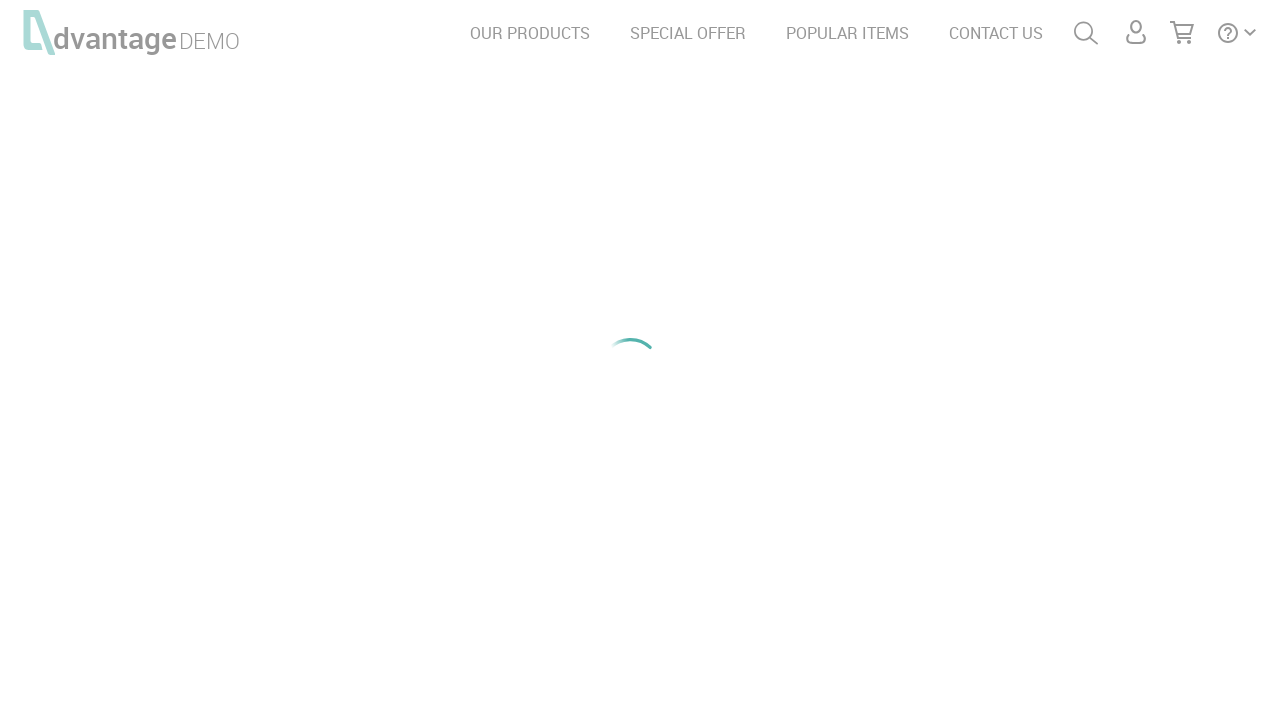

Waited for page to load with networkidle state
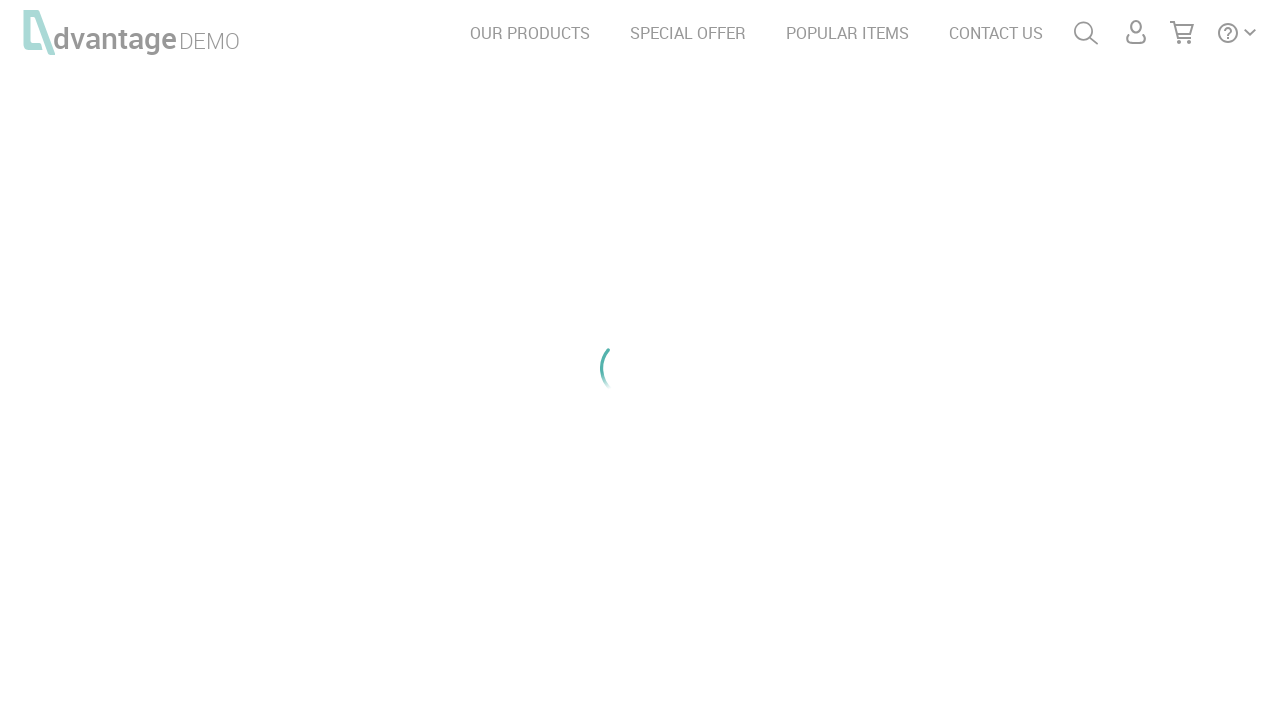

Clicked on SPECIAL OFFER link at (688, 33) on text=SPECIAL OFFER
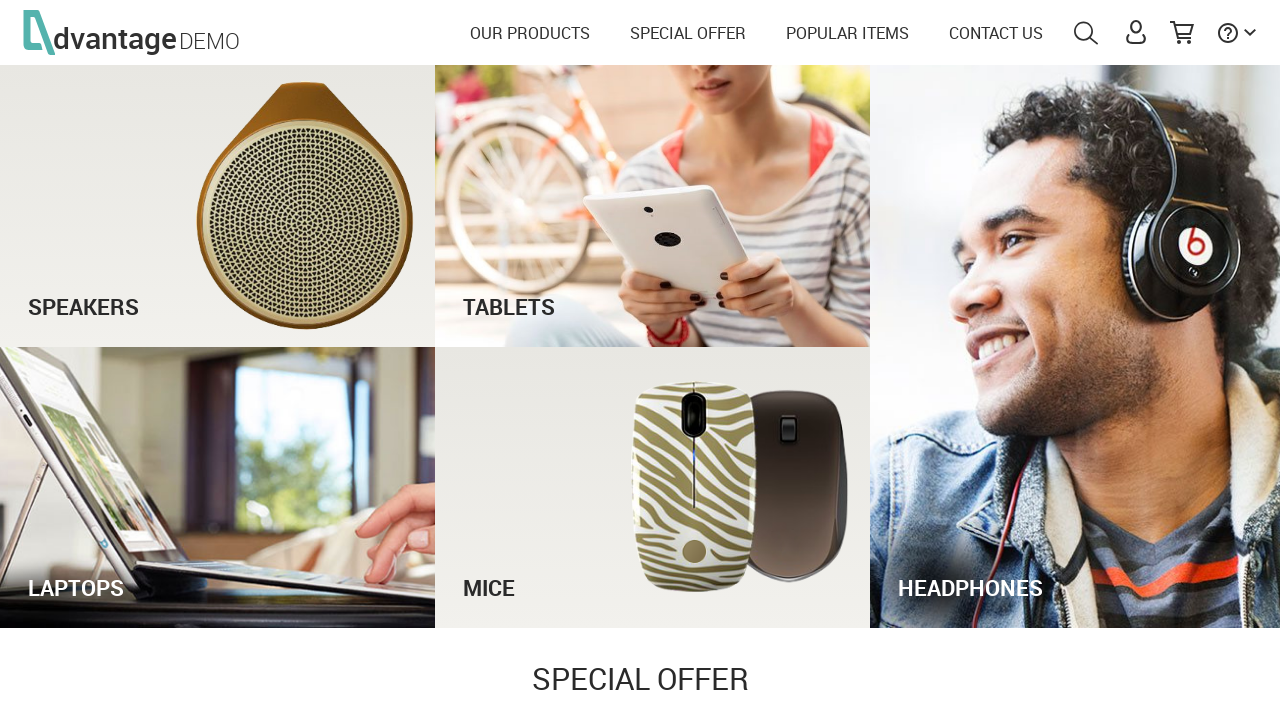

Clicked on see offer button at (952, 701) on #see_offer_btn
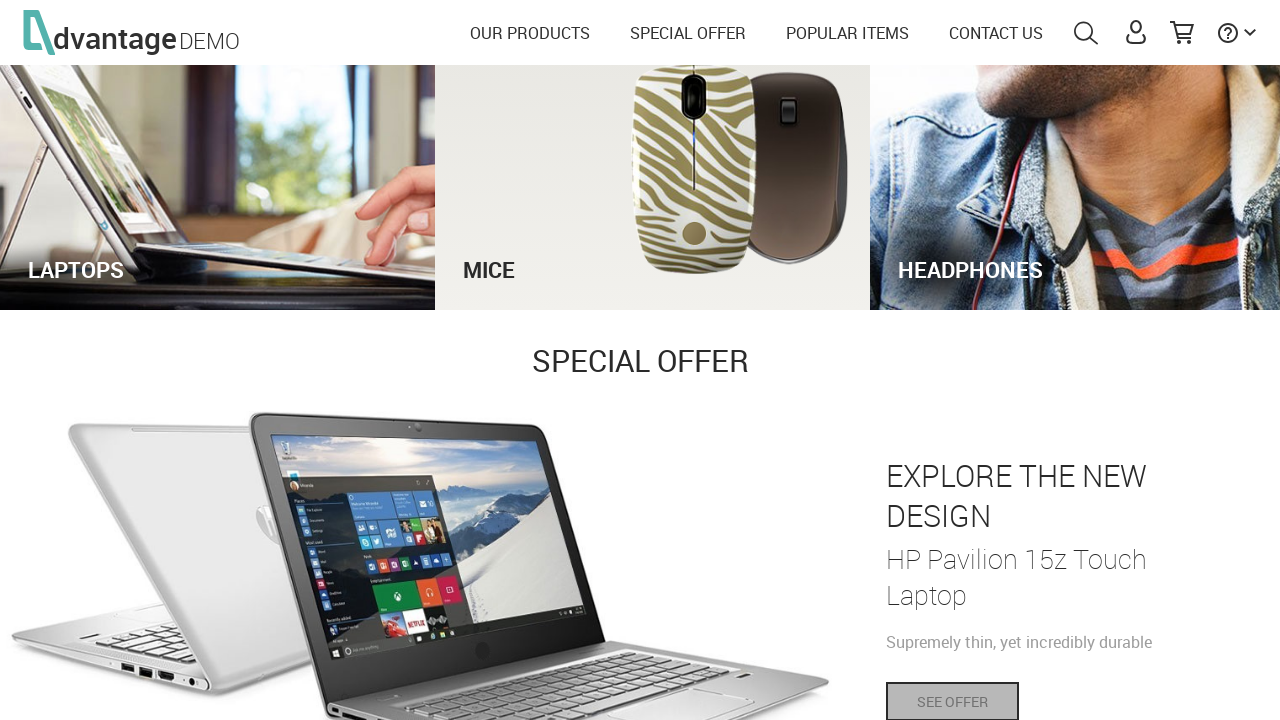

Waited for product page to load with networkidle state
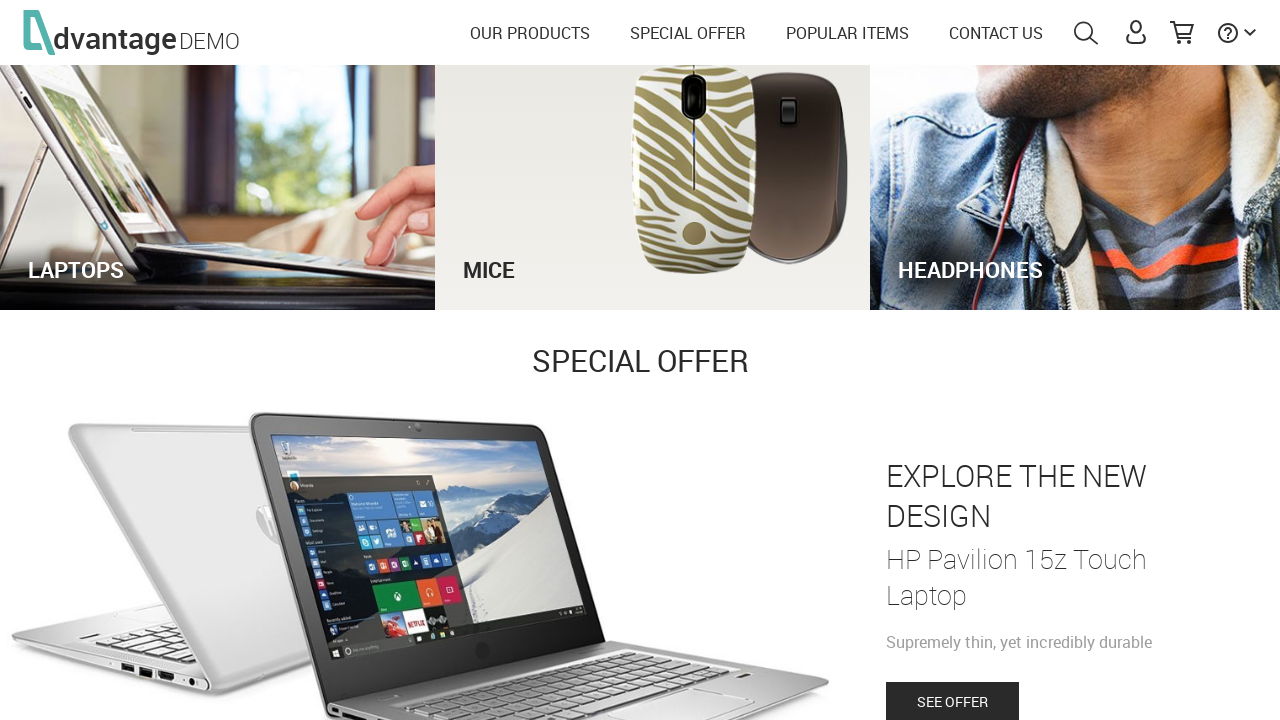

Selected yellow color variant at (1000, 385) on span.bunny.productColor.ng-scope.YELLOW
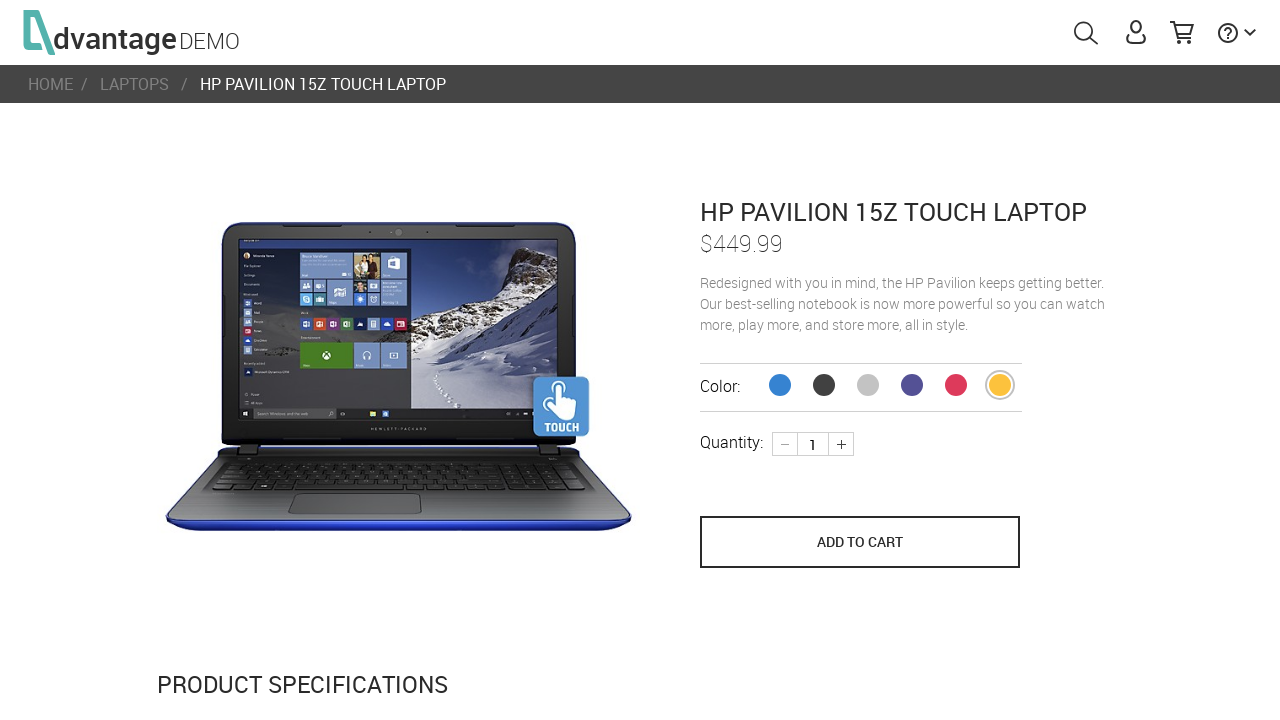

Clicked add to cart button at (860, 542) on button[name='save_to_cart']
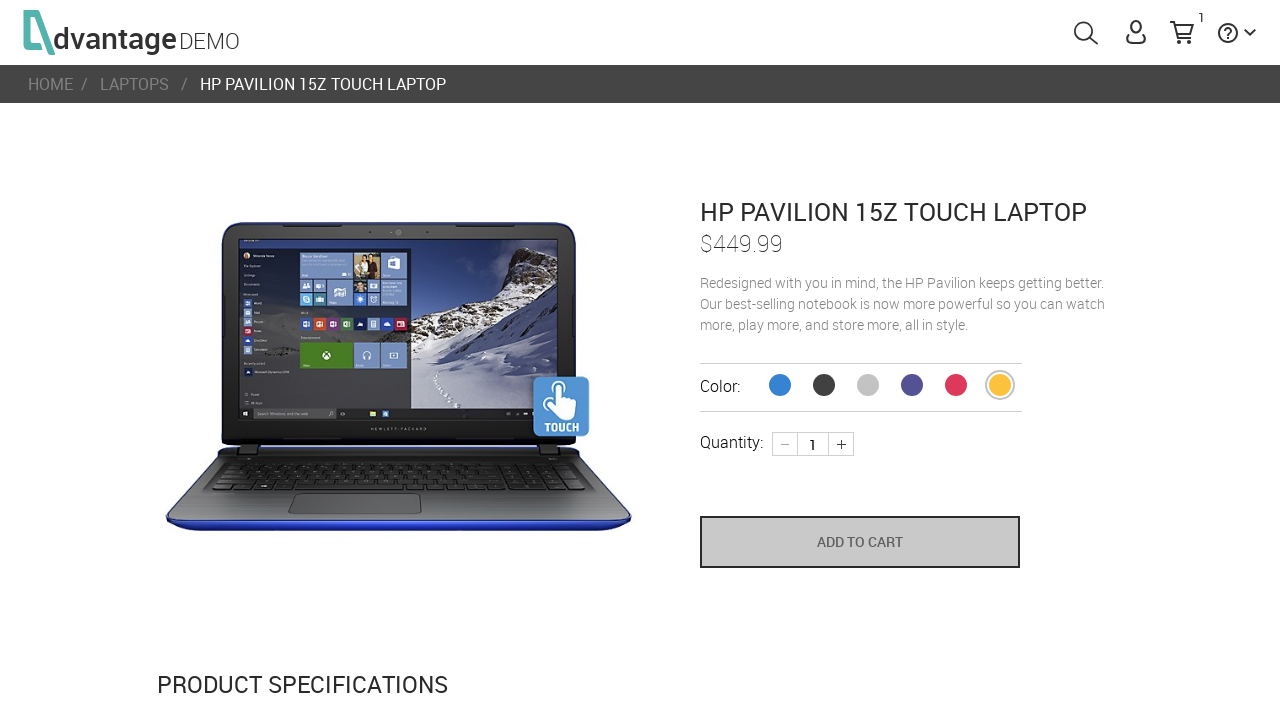

Waited 500ms for cart update
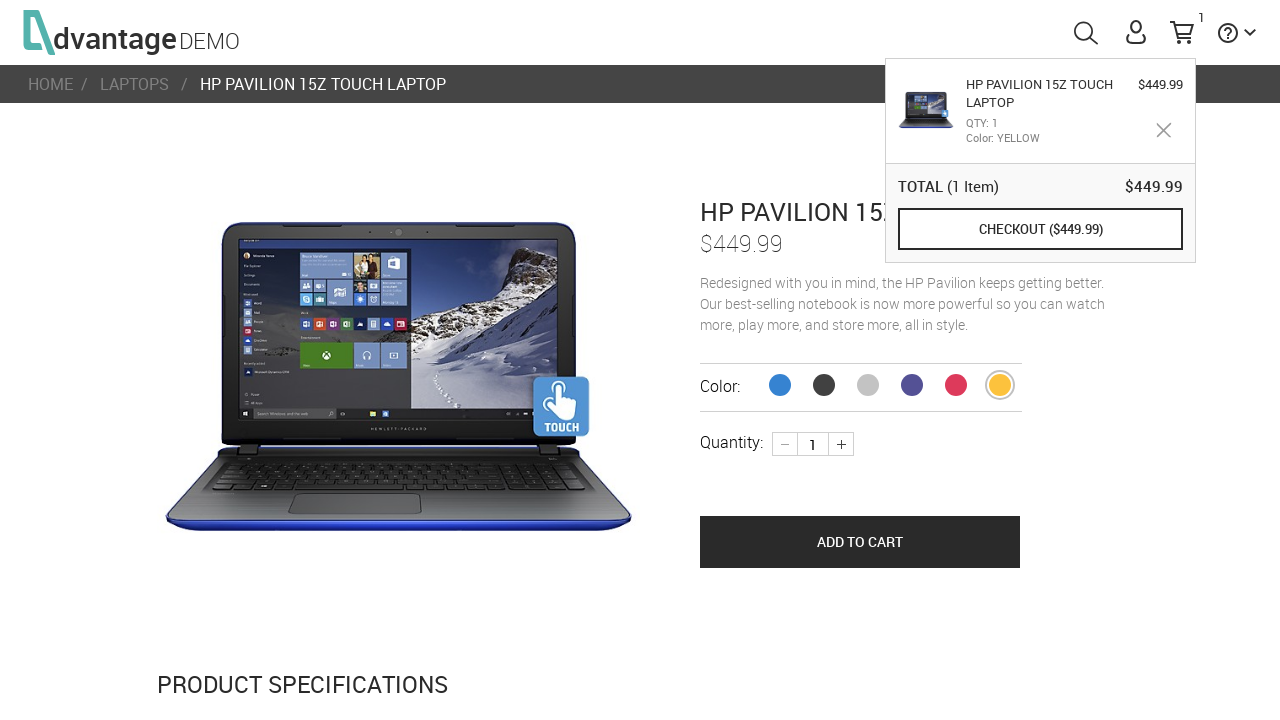

Clicked on shopping cart link at (1182, 34) on #shoppingCartLink
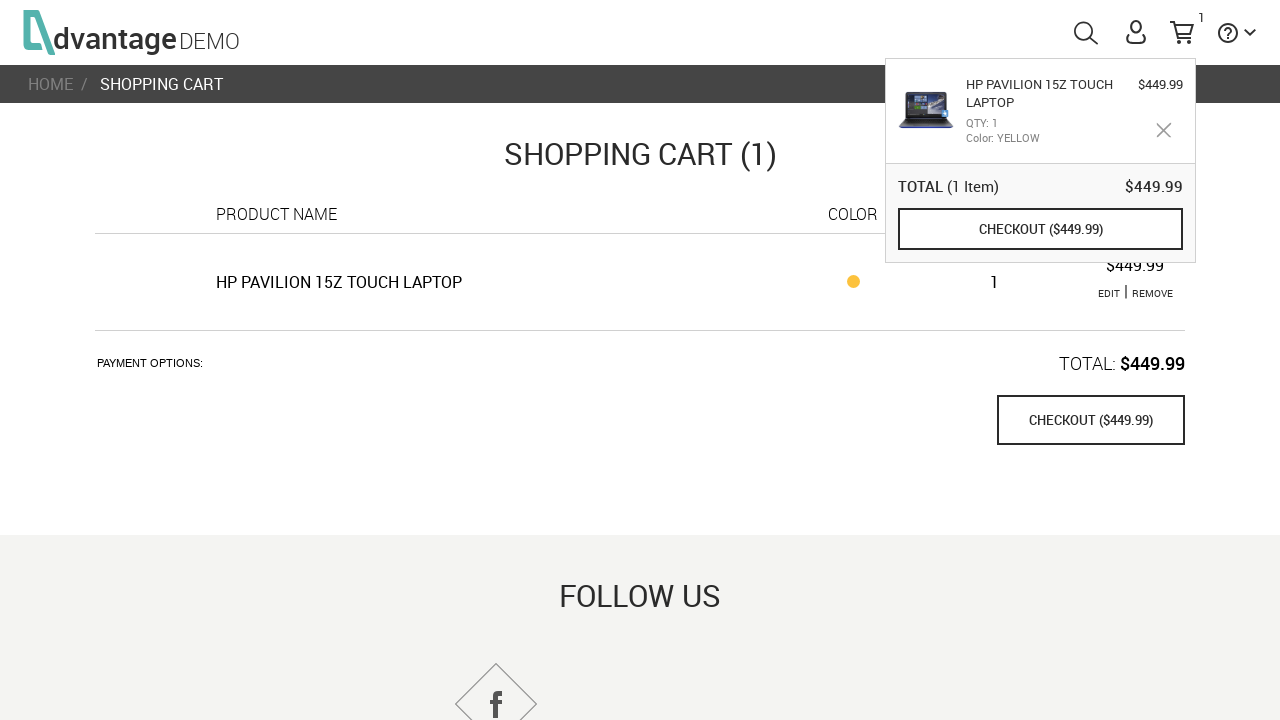

Waited for product color element in cart
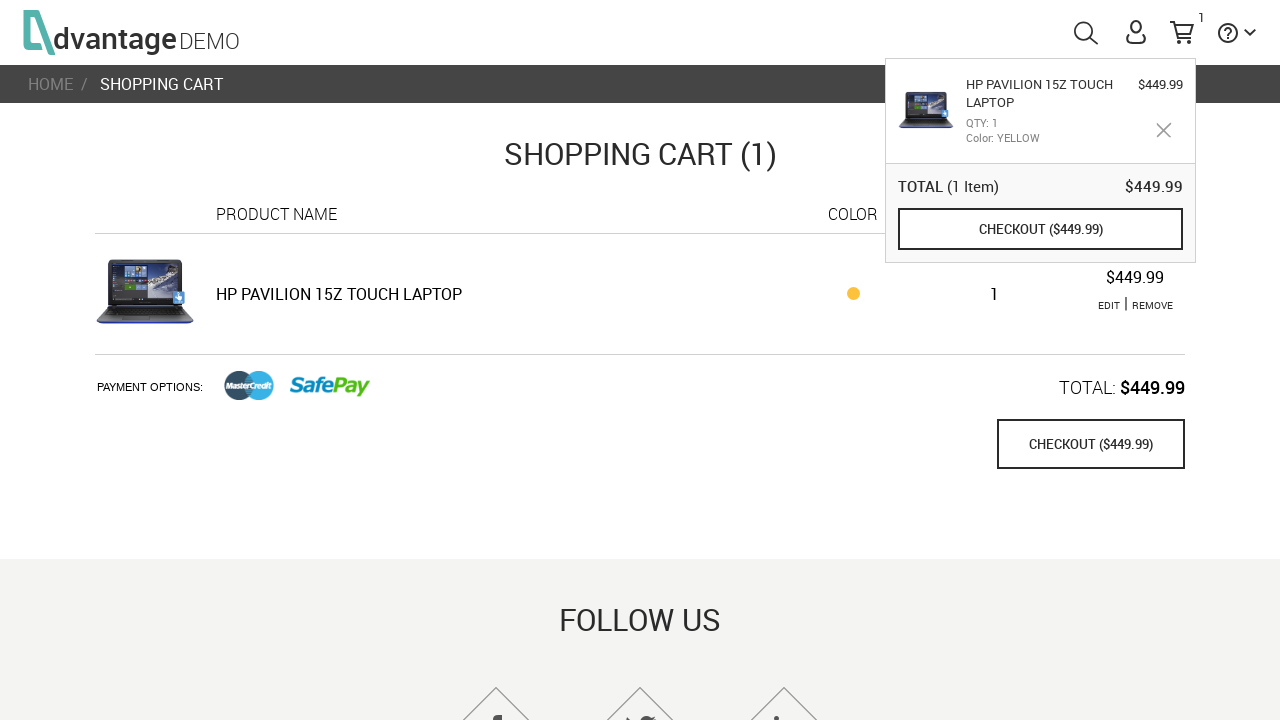

Located product color element in cart
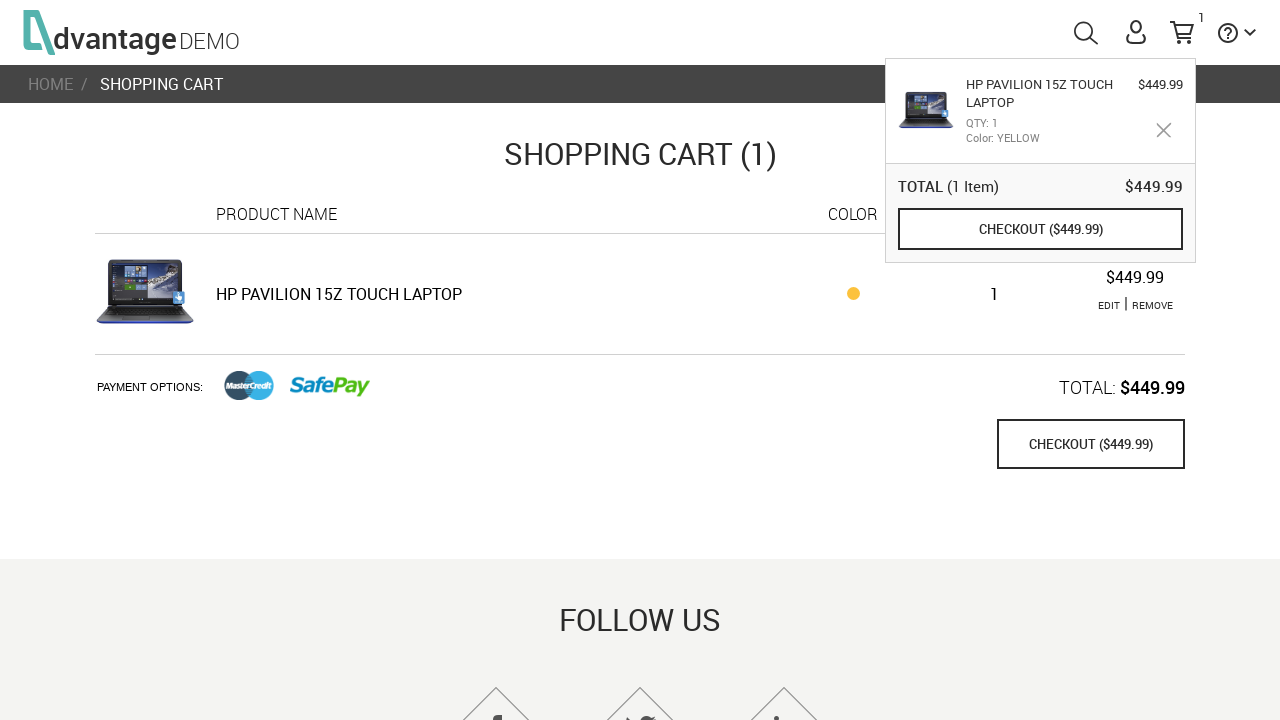

Verified that product color in cart is YELLOW
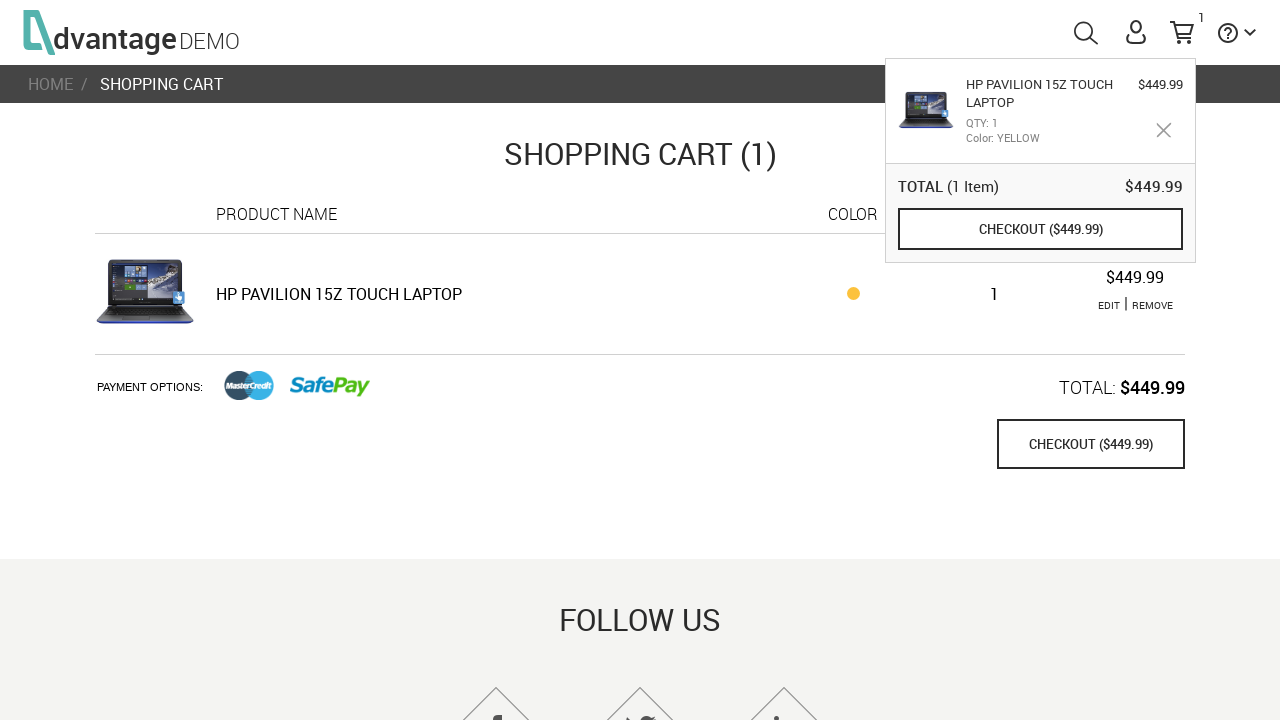

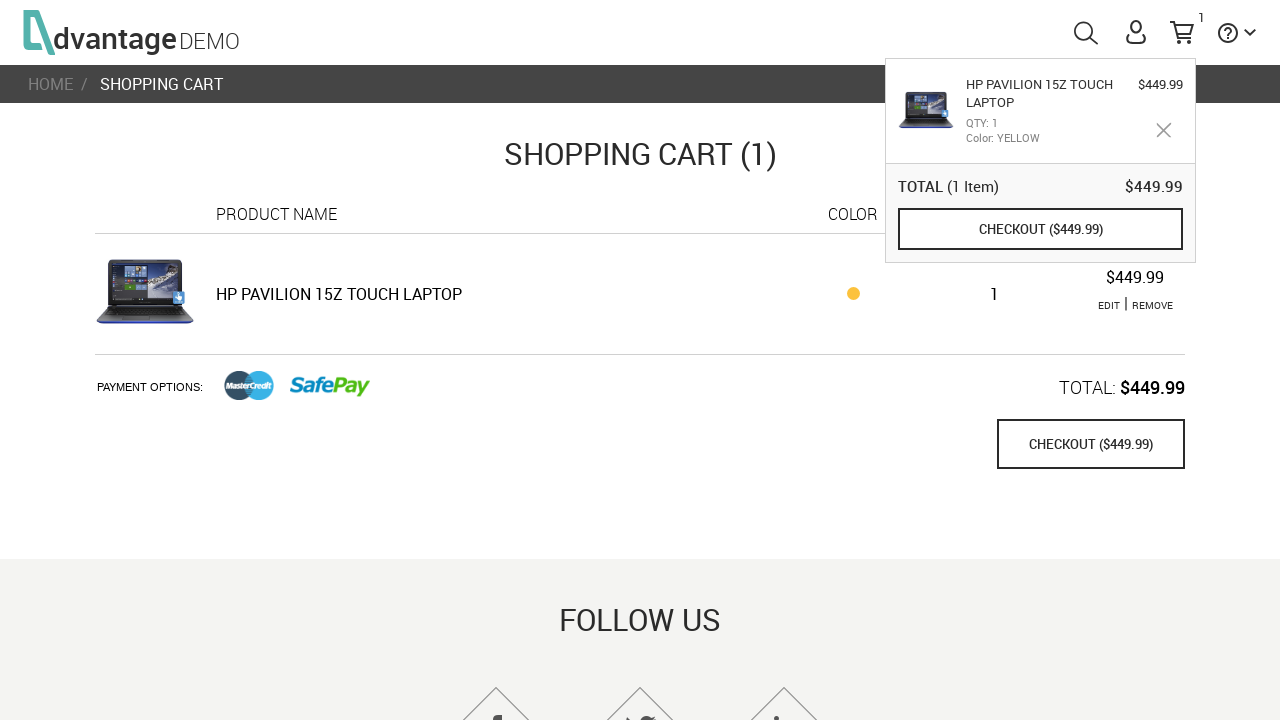